Tests that new todo items are appended to the bottom of the list by creating 3 items and verifying the count

Starting URL: https://demo.playwright.dev/todomvc

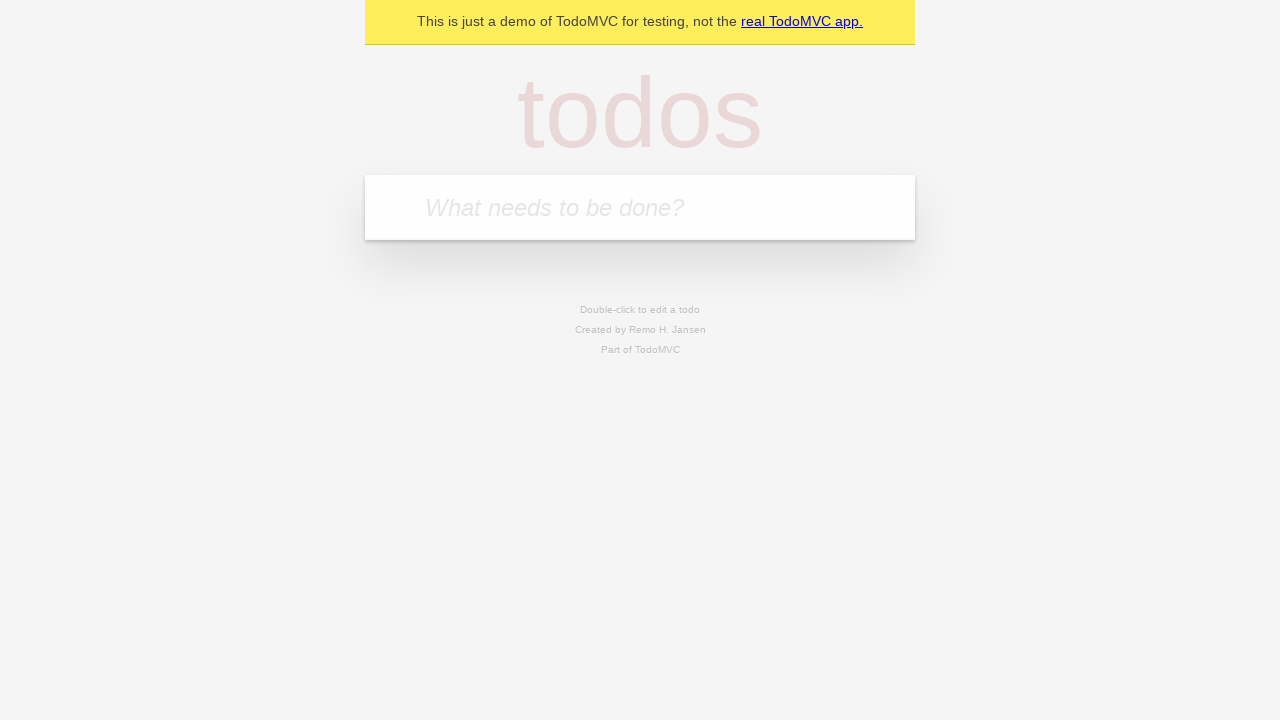

Filled todo input with 'buy some cheese' on internal:attr=[placeholder="What needs to be done?"i]
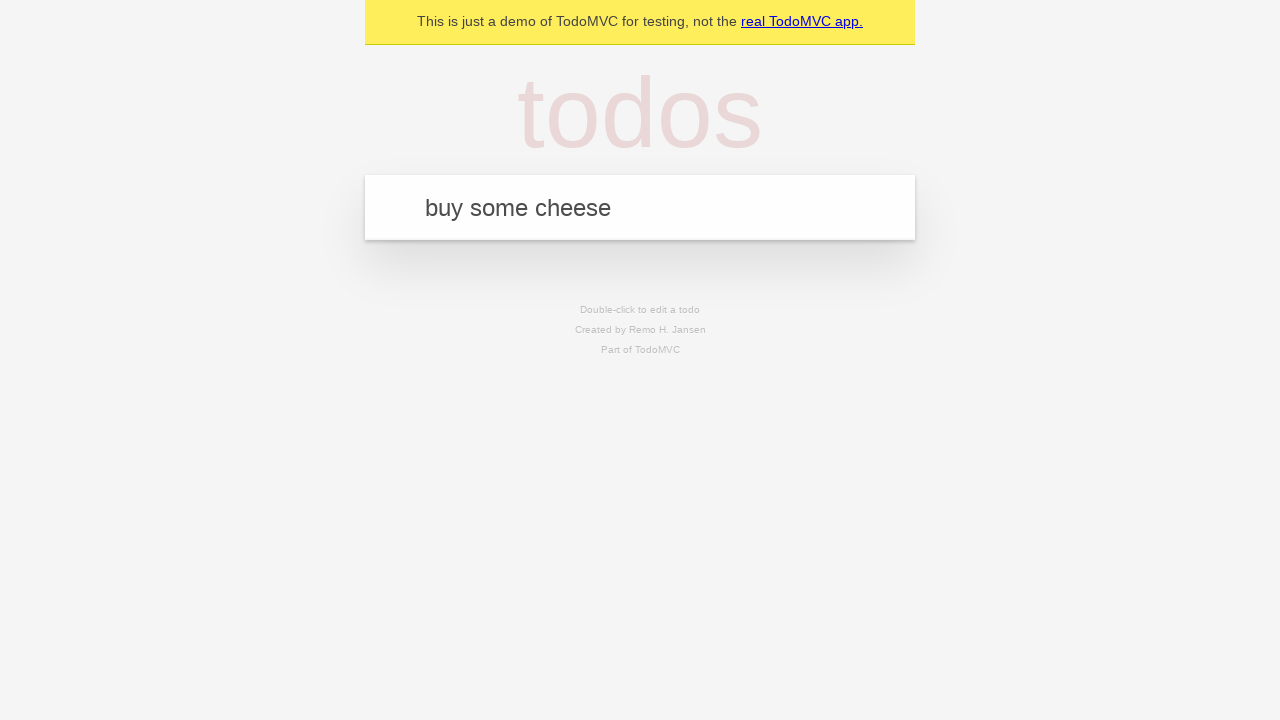

Pressed Enter to add first todo item on internal:attr=[placeholder="What needs to be done?"i]
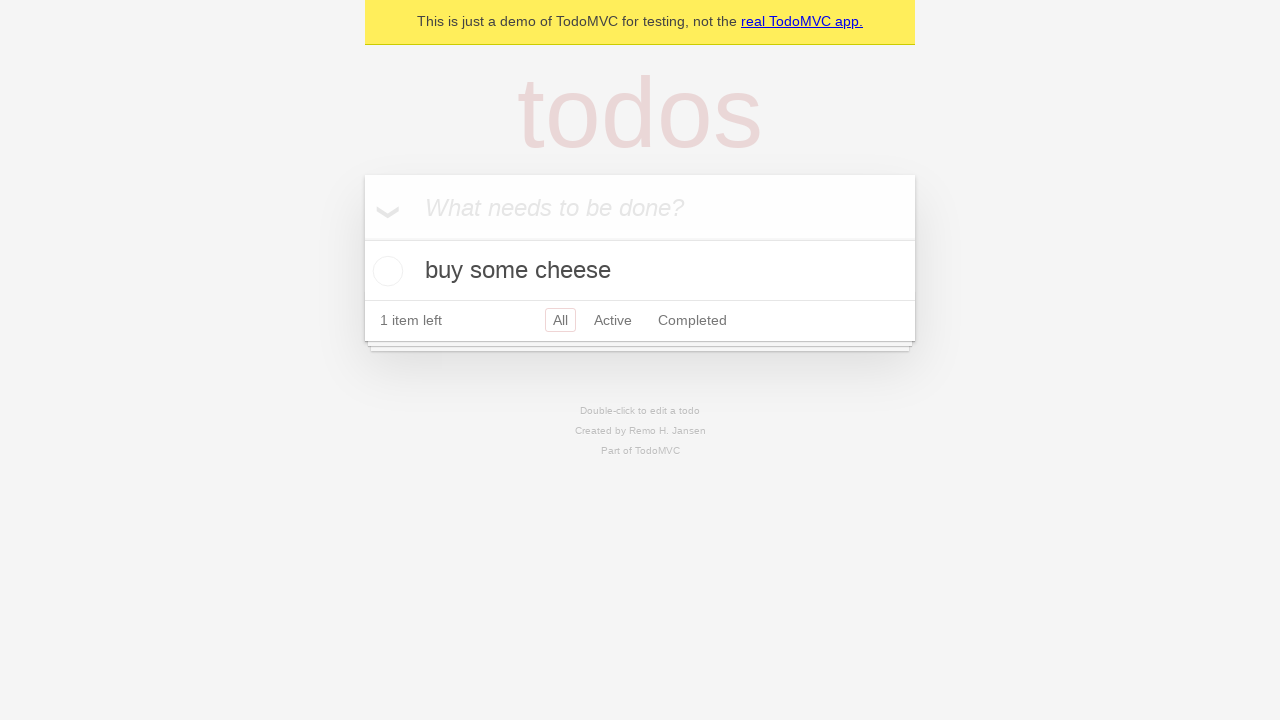

Filled todo input with 'feed the cat' on internal:attr=[placeholder="What needs to be done?"i]
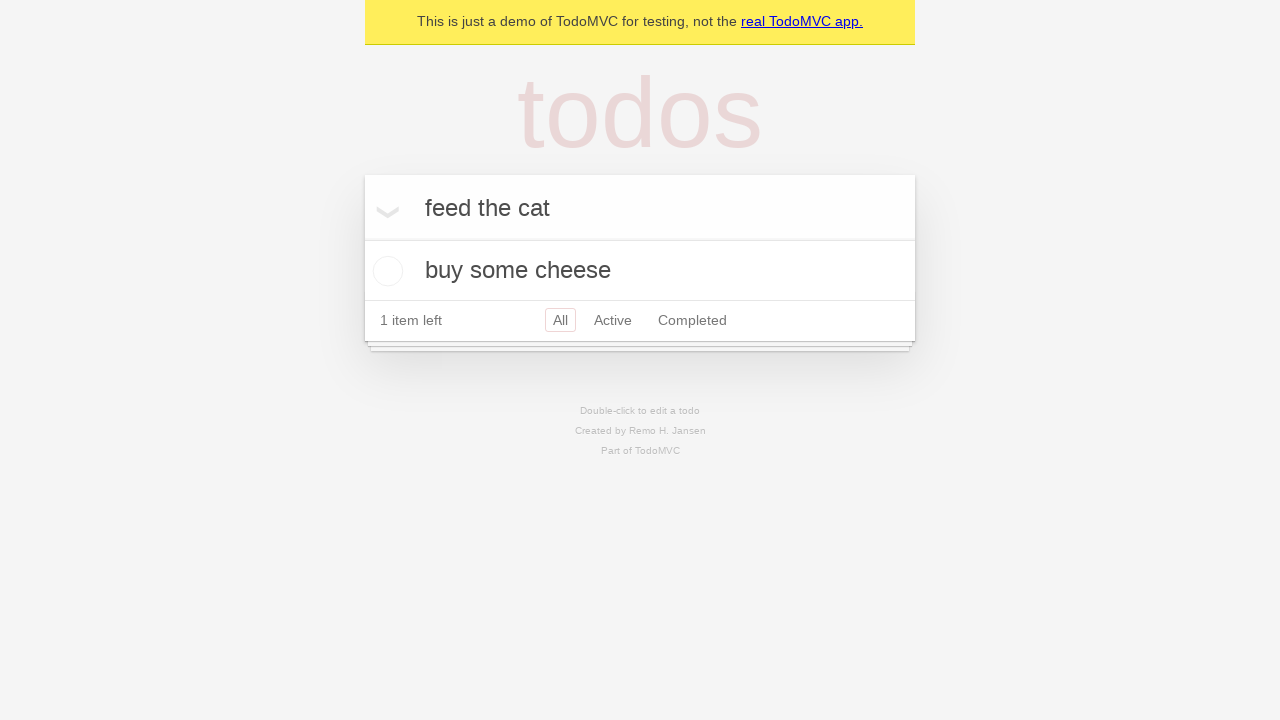

Pressed Enter to add second todo item on internal:attr=[placeholder="What needs to be done?"i]
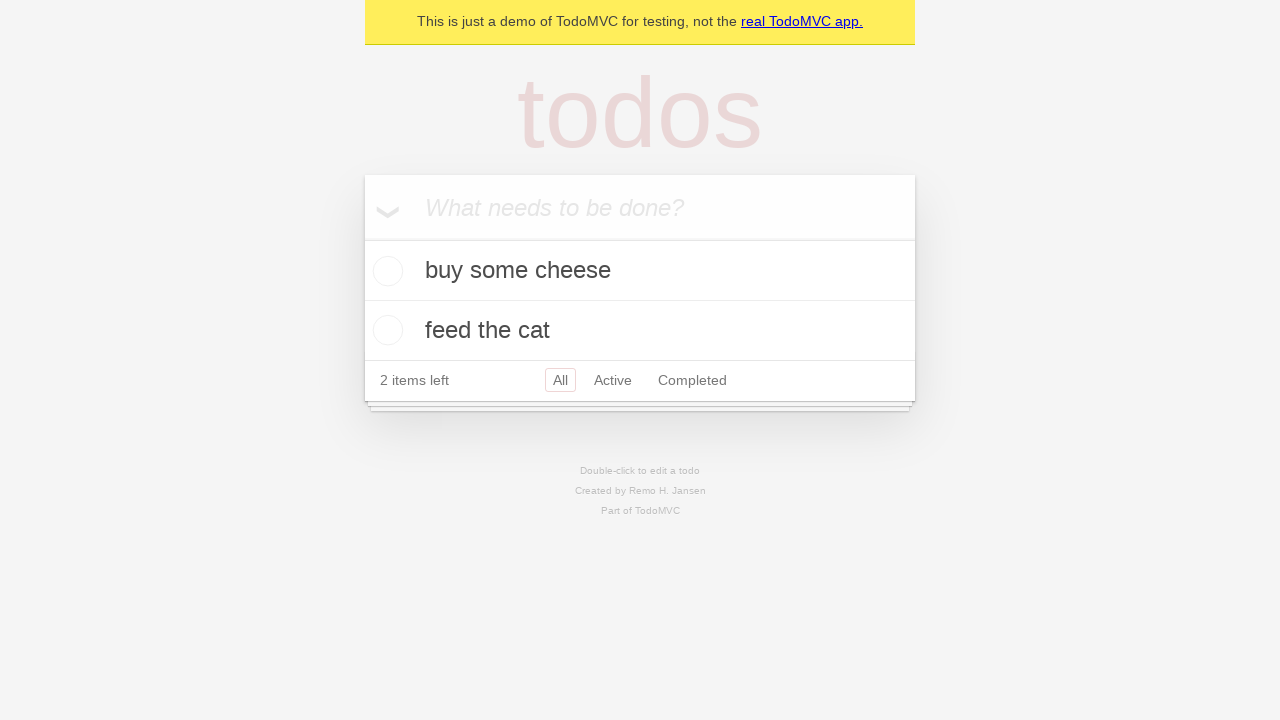

Filled todo input with 'book a doctors appointment' on internal:attr=[placeholder="What needs to be done?"i]
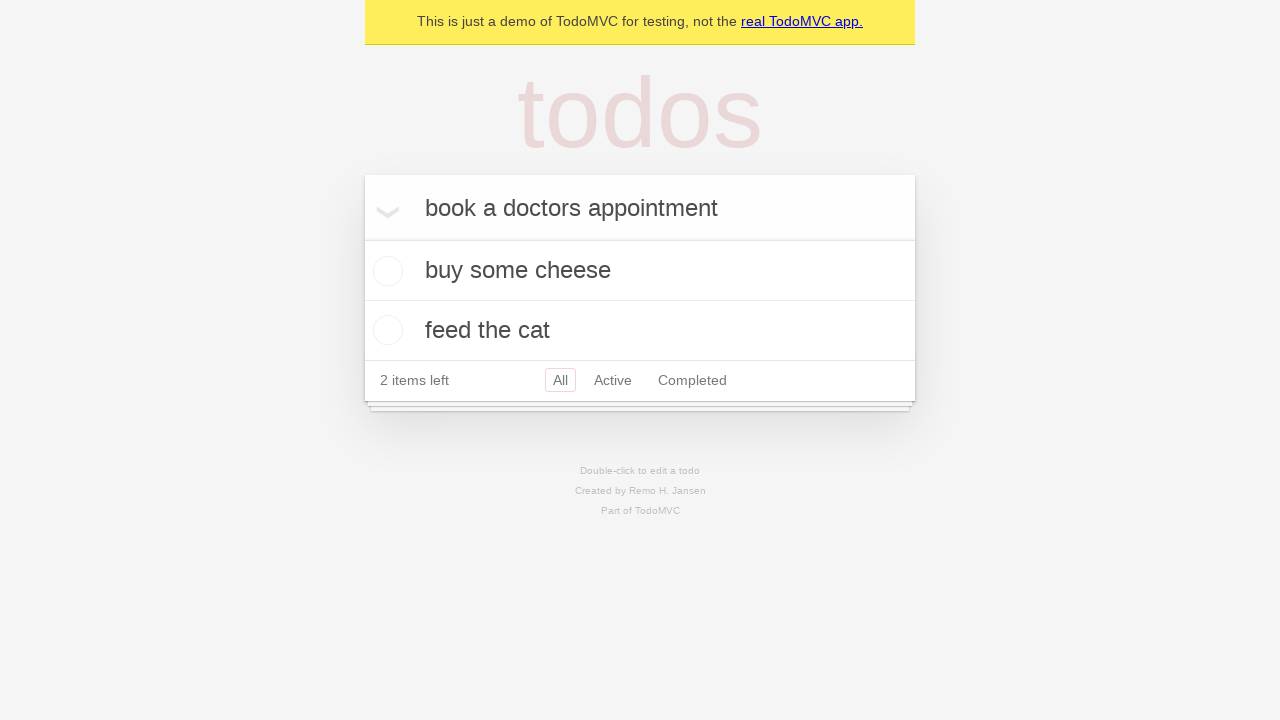

Pressed Enter to add third todo item on internal:attr=[placeholder="What needs to be done?"i]
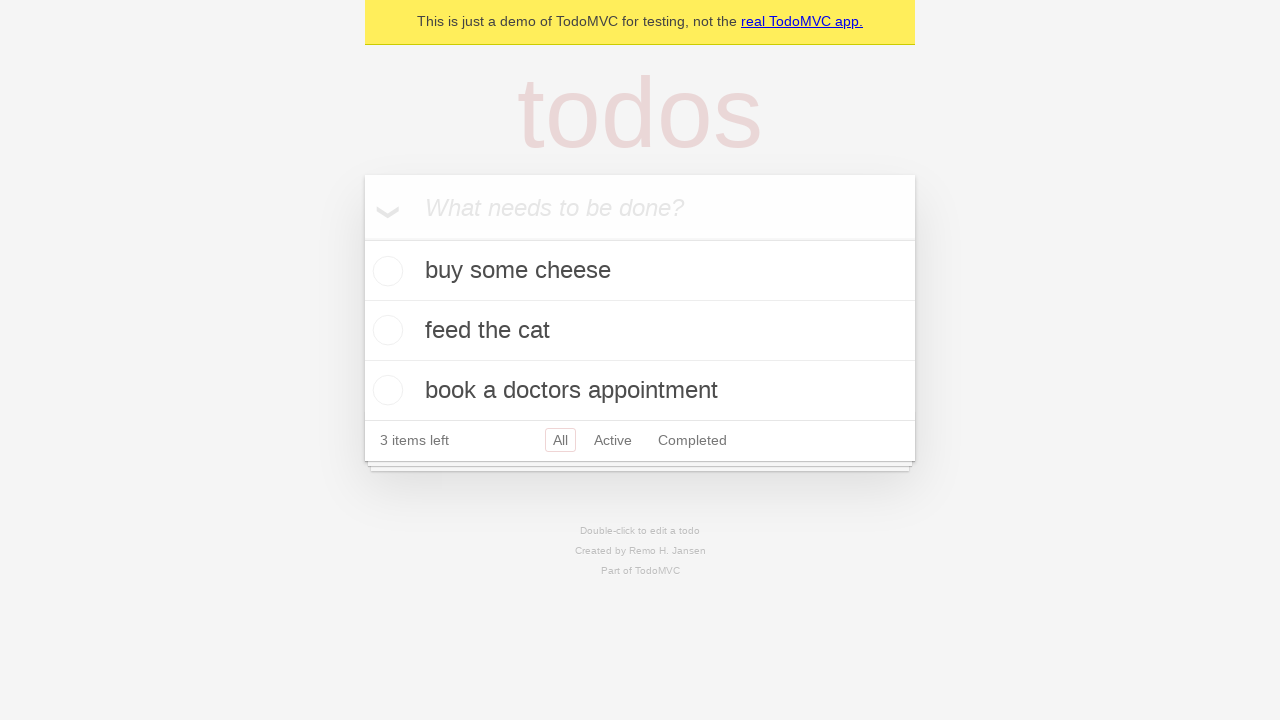

Verified all 3 todo items were added and displayed
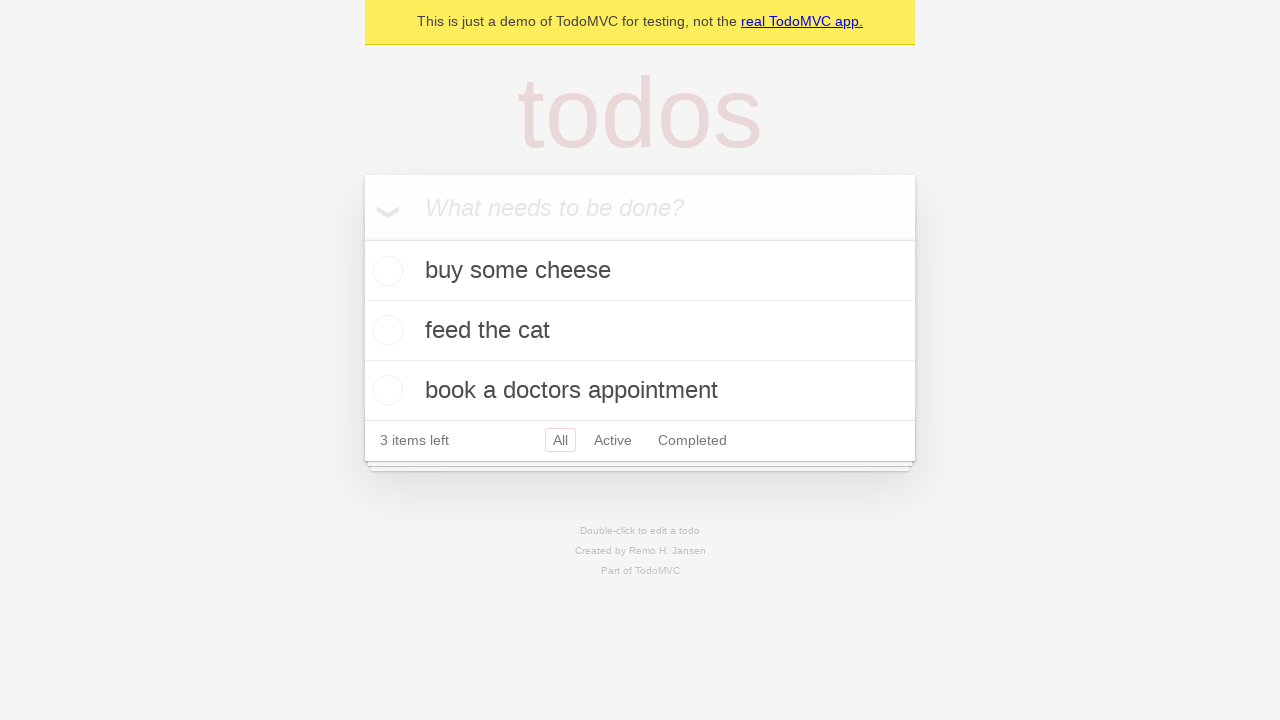

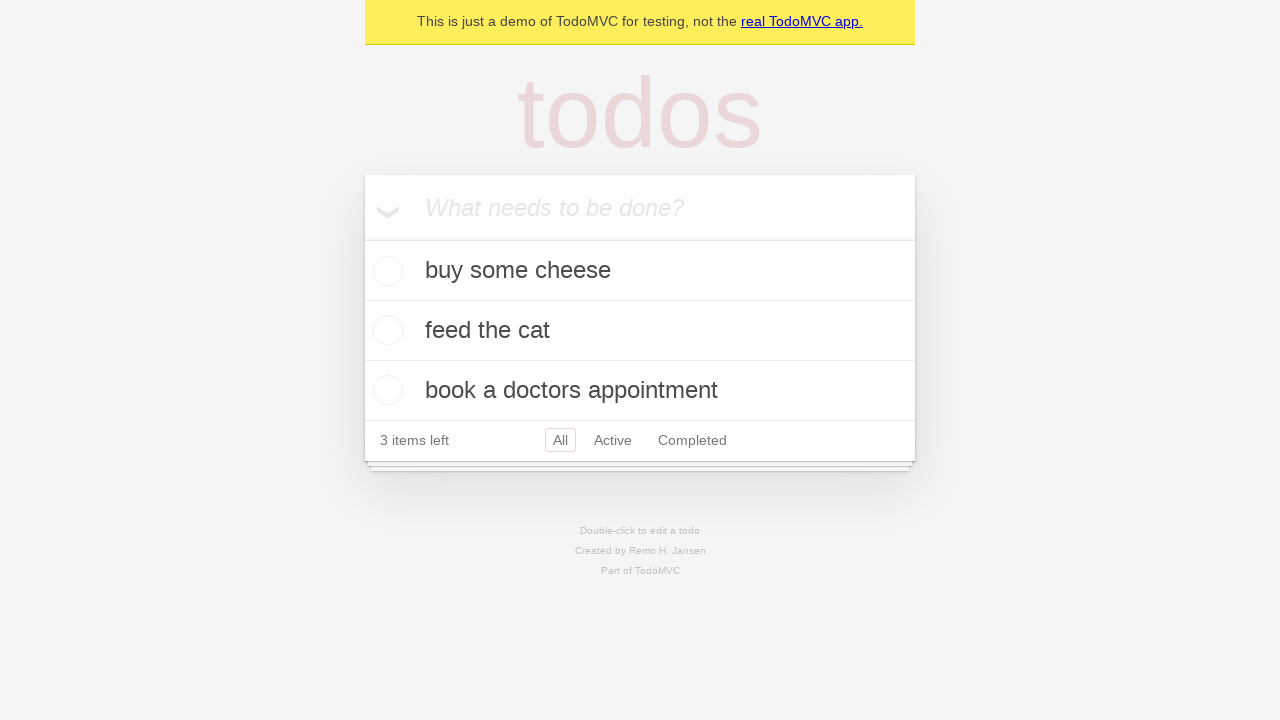